Verifies that the generate button has the correct label text

Starting URL: http://angel.net/~nic/passwd.sha1.1a.html

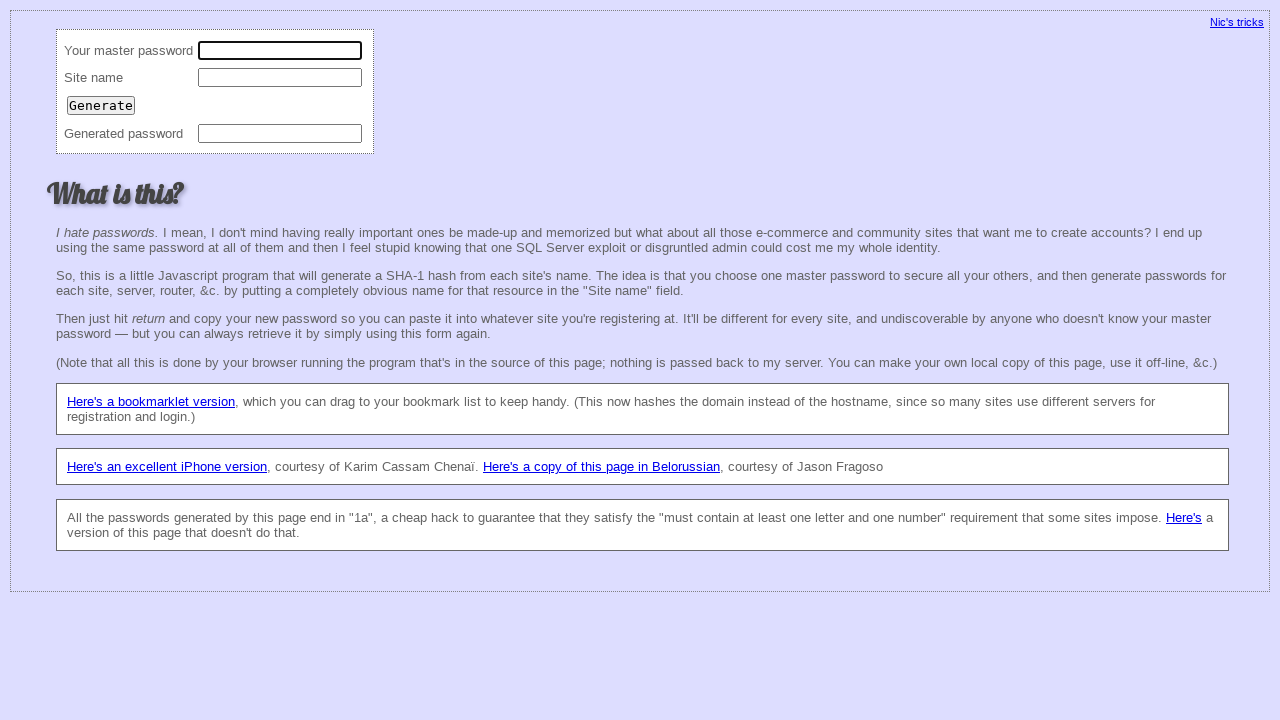

Navigated to password generator page
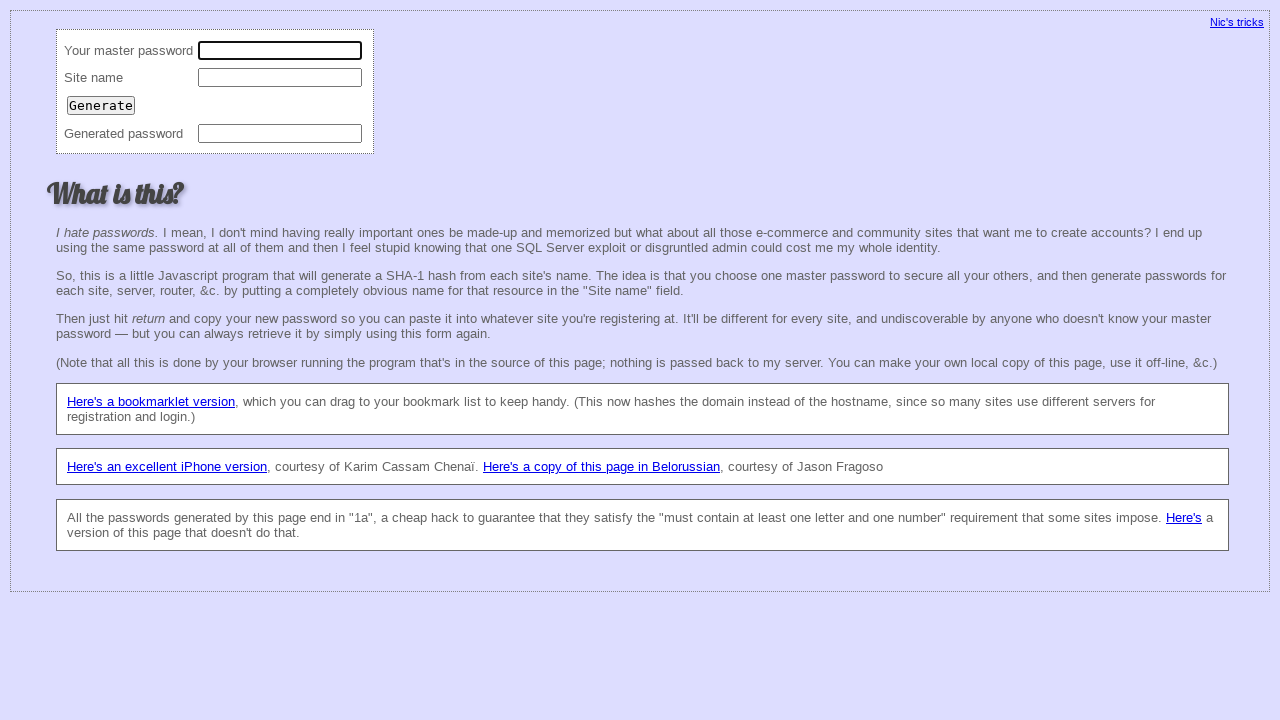

Retrieved generate button value attribute
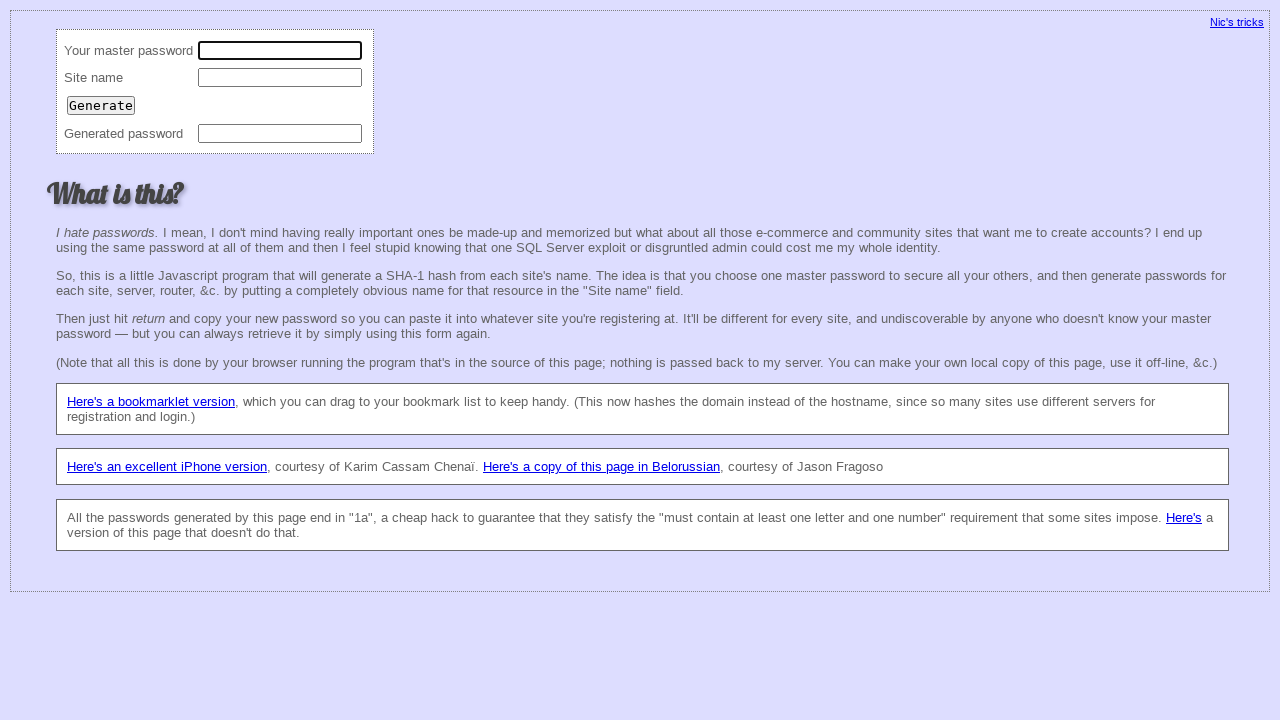

Verified generate button has correct label text 'Generate'
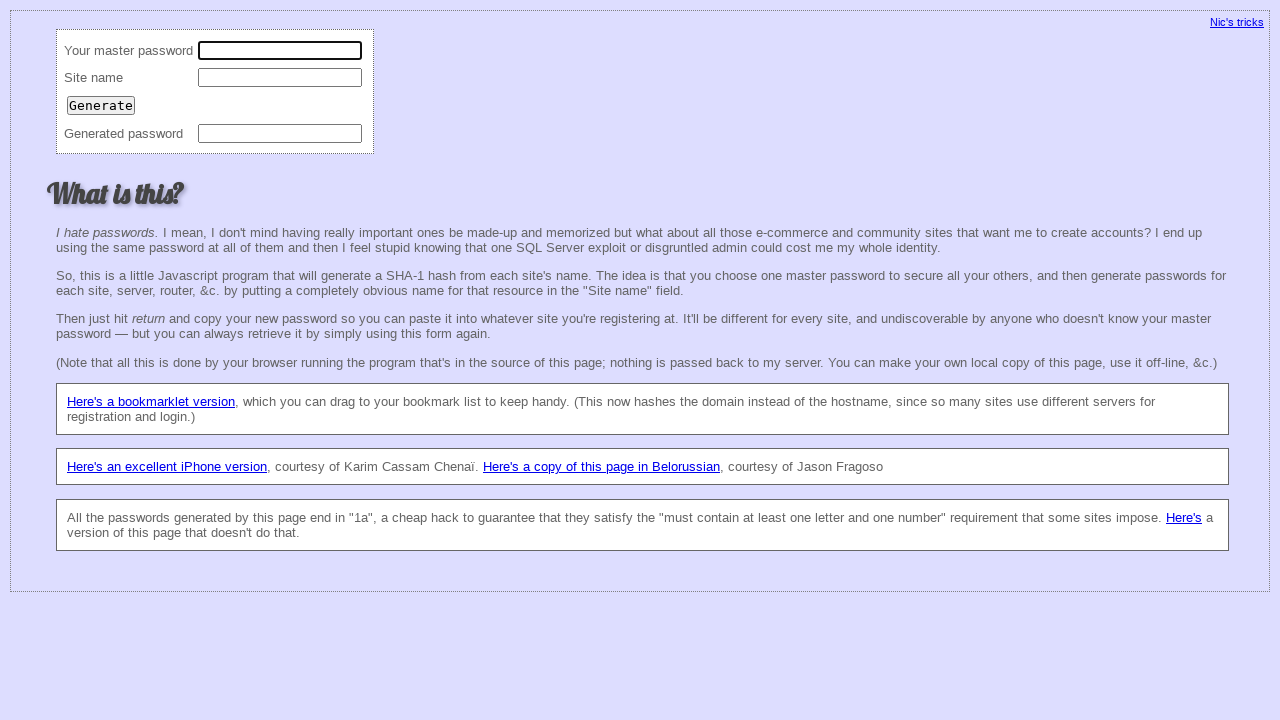

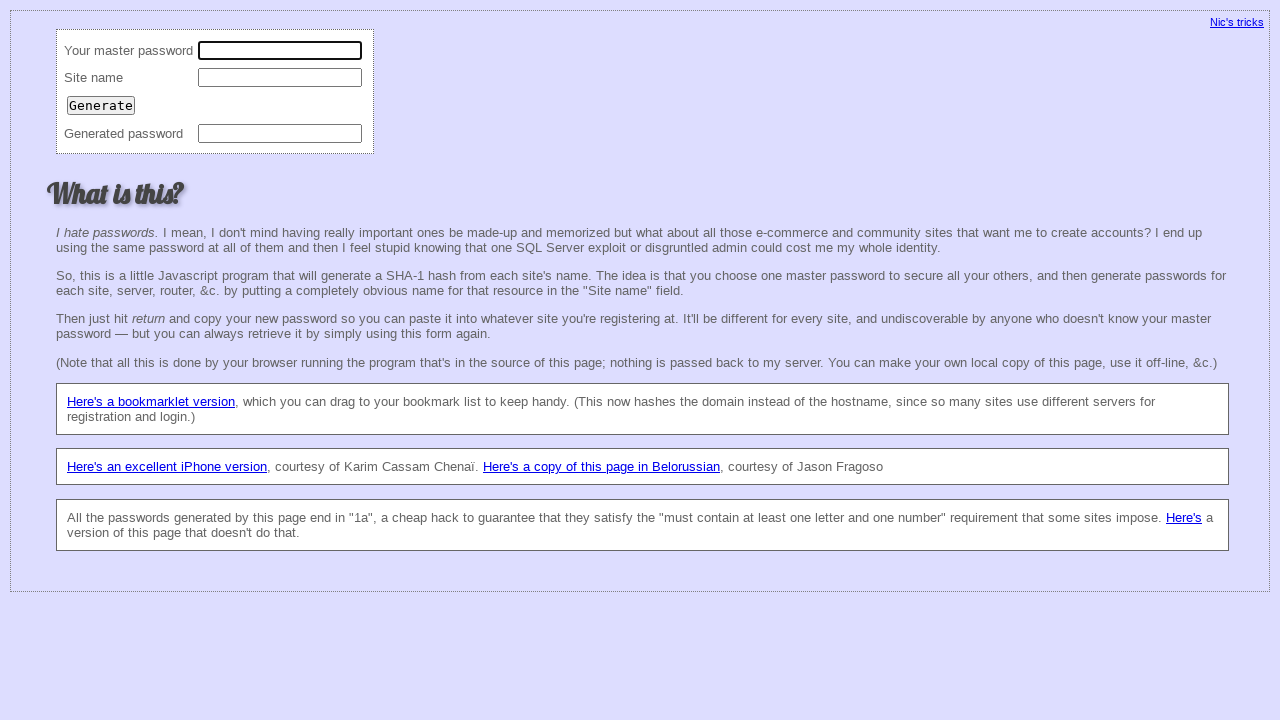